Tests the search functionality on Python.org by entering a search query and submitting the form using the Enter key

Starting URL: https://www.python.org

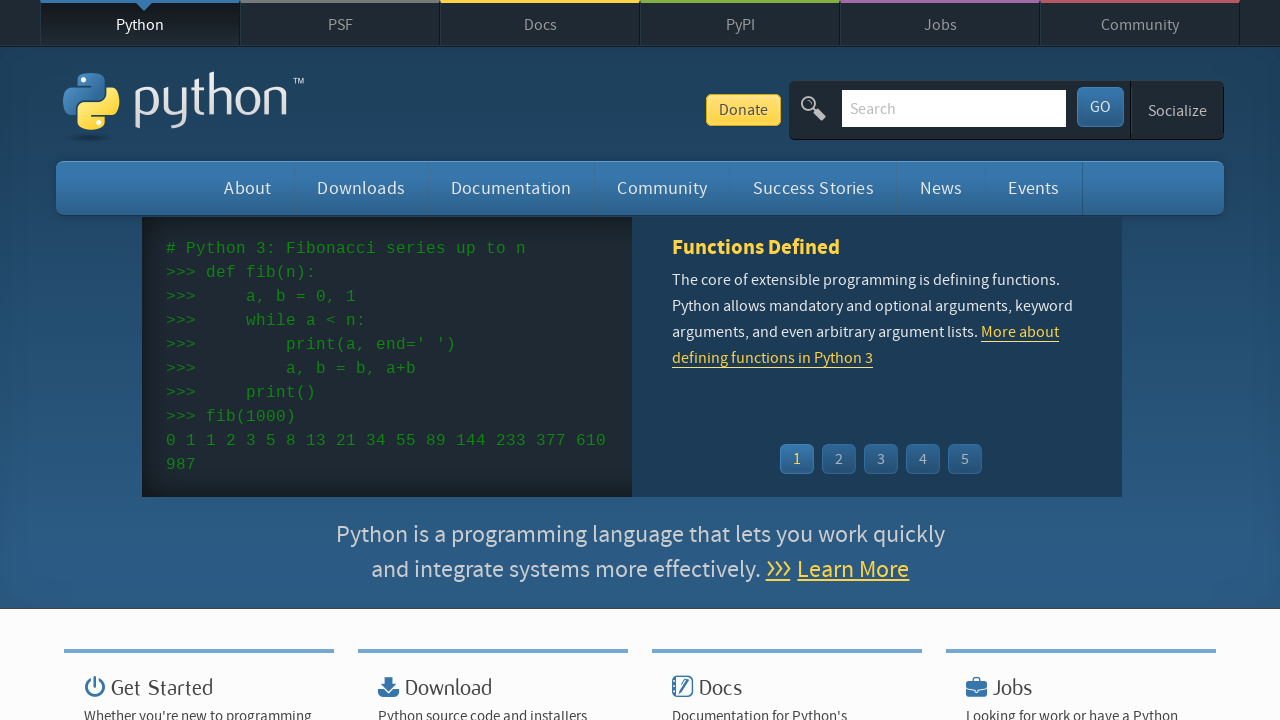

Filled search field with 'getting started with python' on input[name='q']
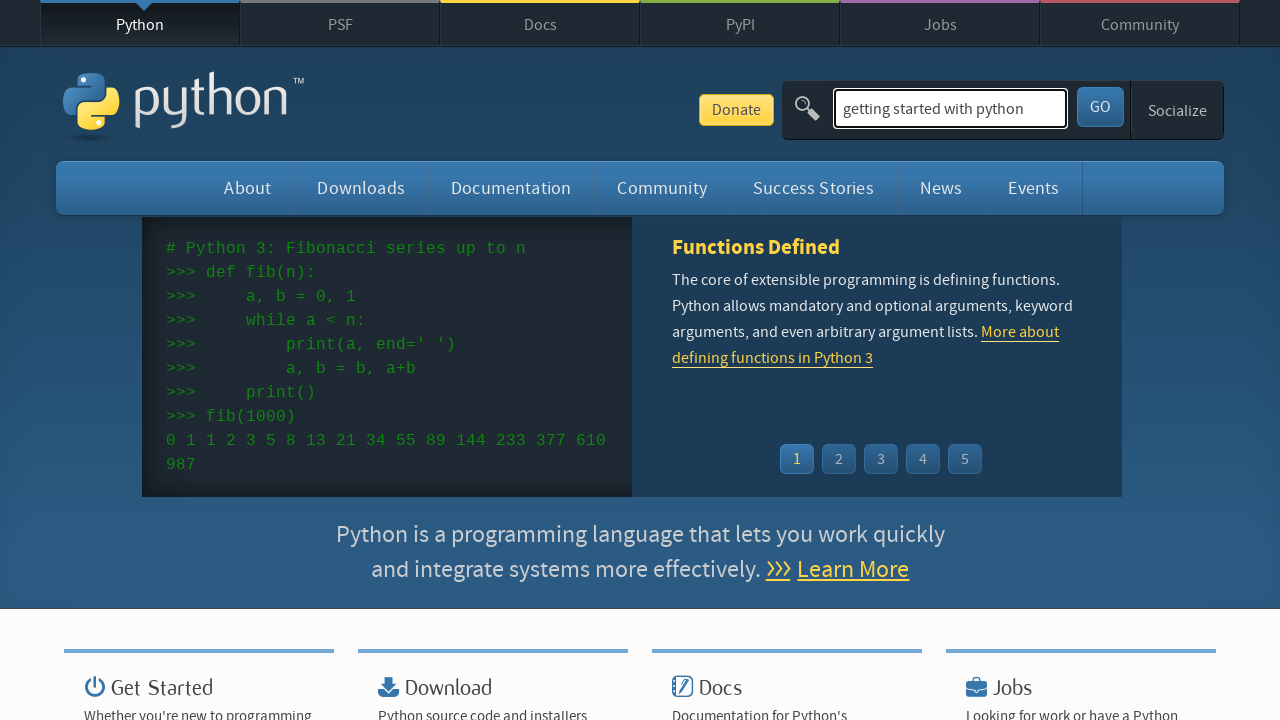

Pressed Enter to submit search query on input[name='q']
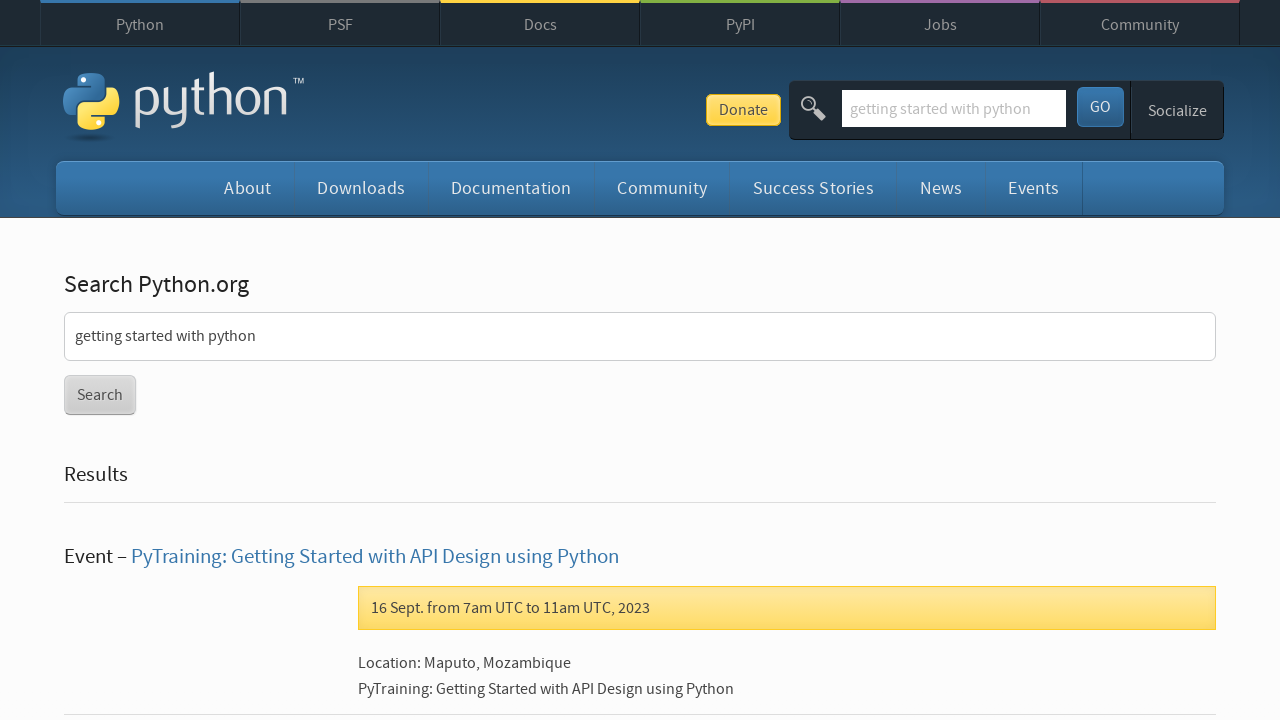

Search results page loaded
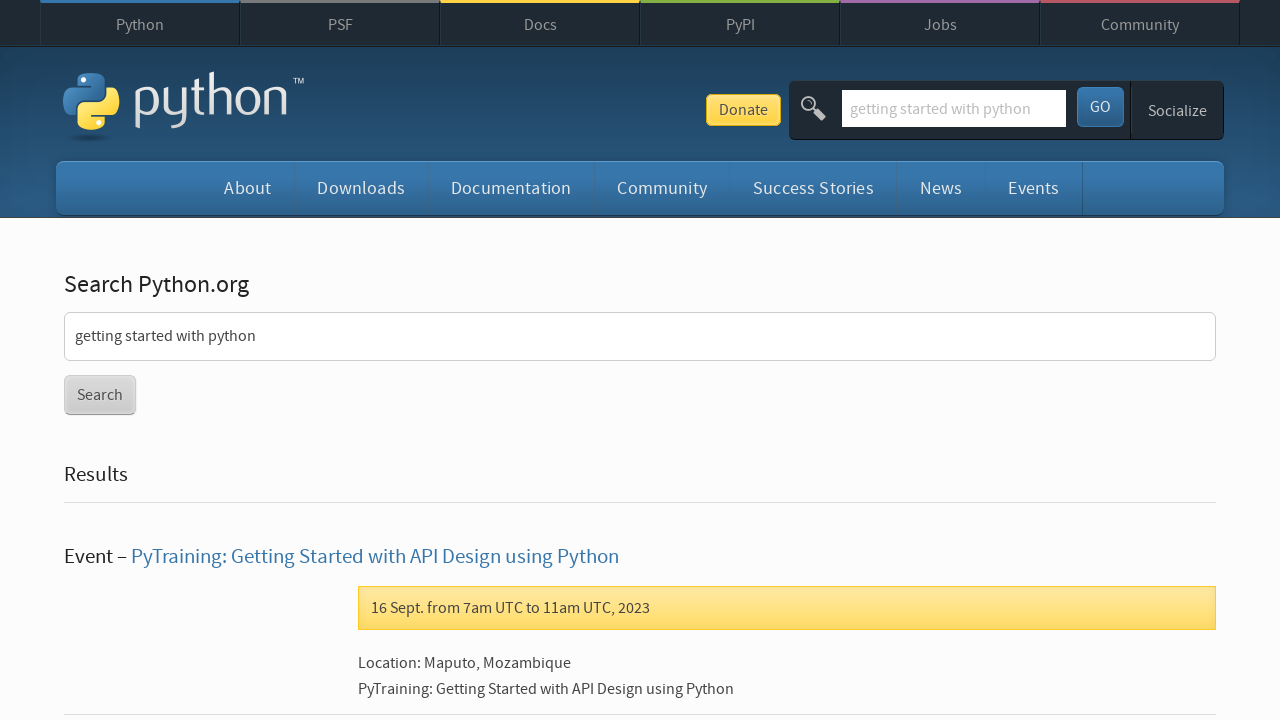

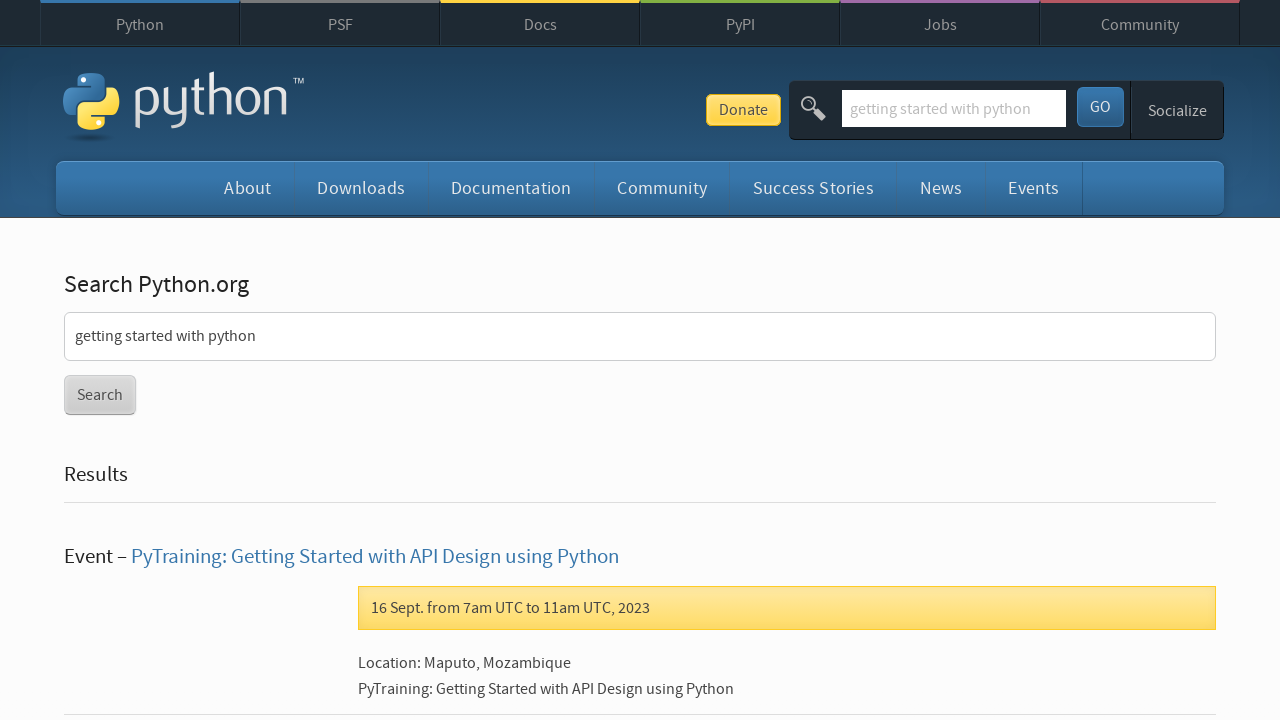